Tests a BMI calculator by entering overweight values (weight=200, height=200), then clicking the calculate button

Starting URL: https://www.uebungen-online.de/BMI-Rechner.html

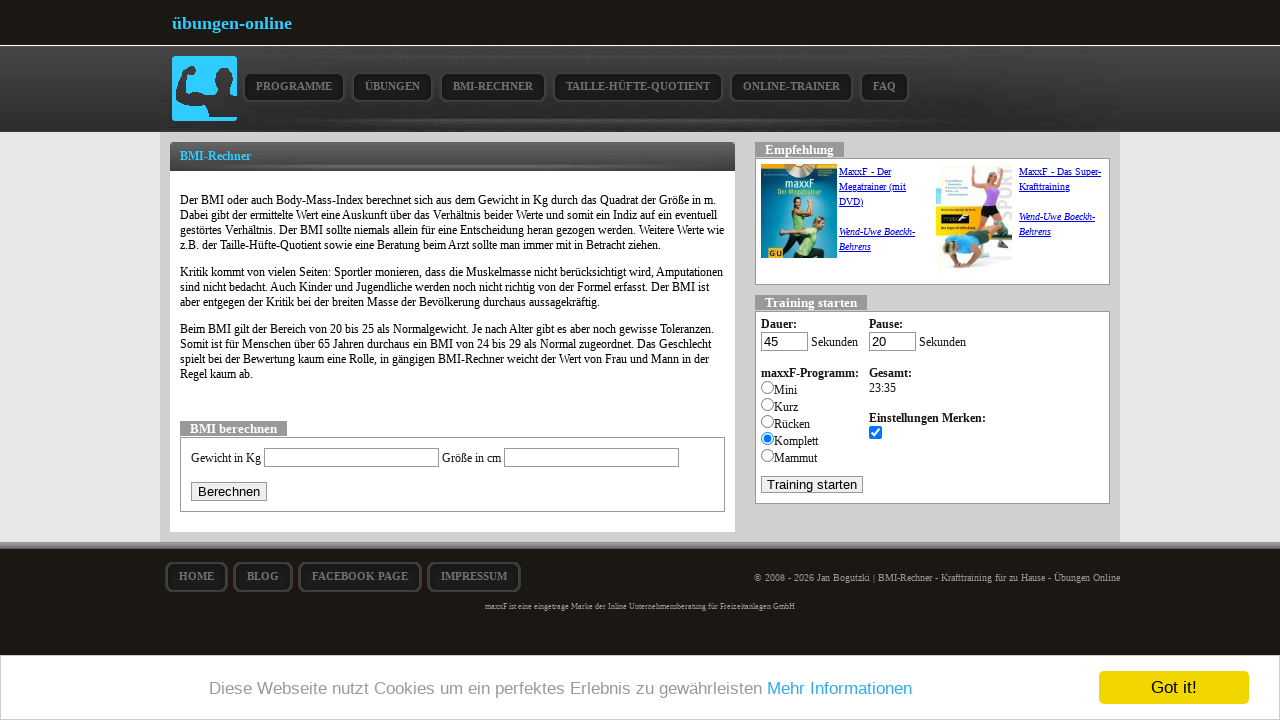

Entered weight value of 200 lbs in weight field on #weight
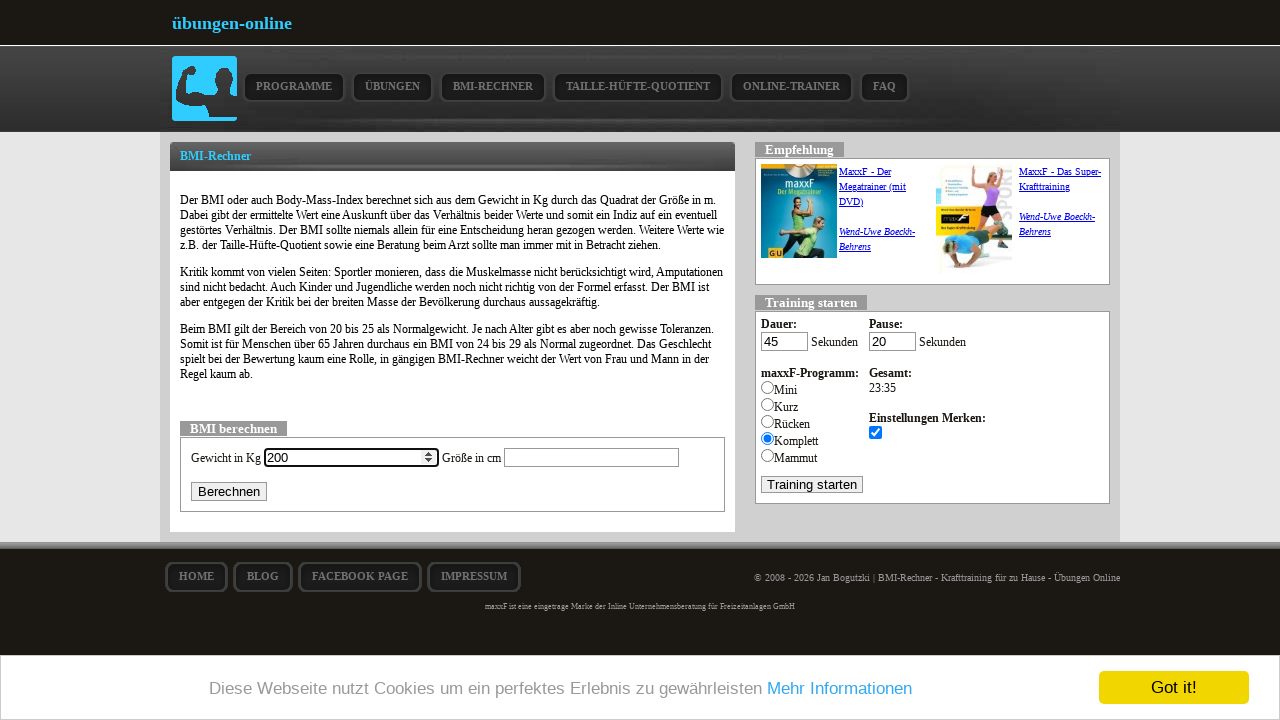

Entered height value of 200 cm in size field on #size
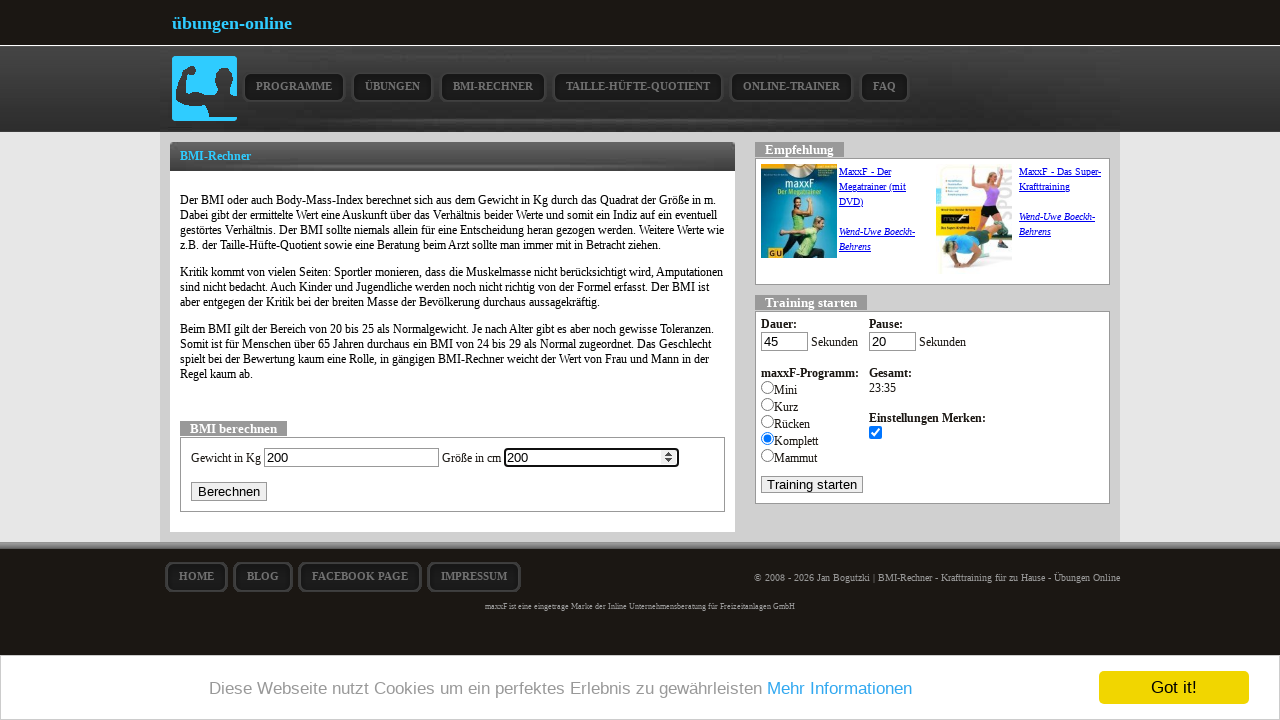

Clicked the calculate button to compute BMI at (229, 492) on button[name='calculate'], input[name='calculate']
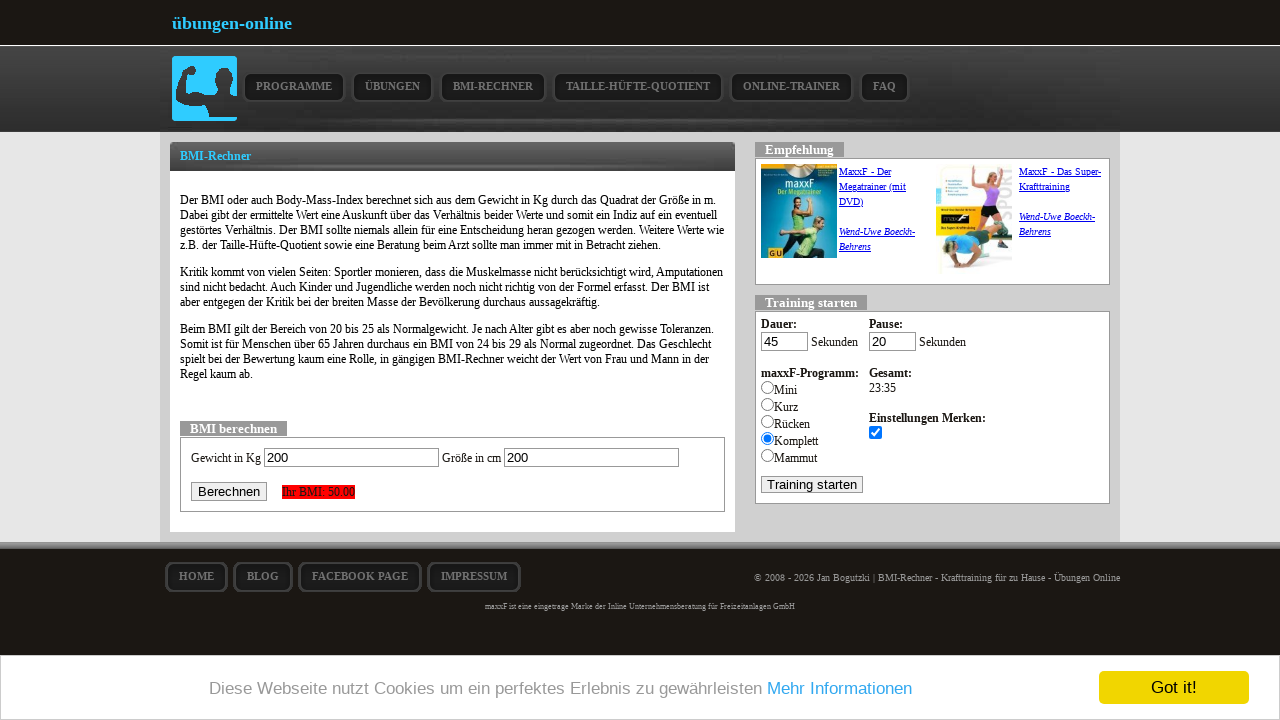

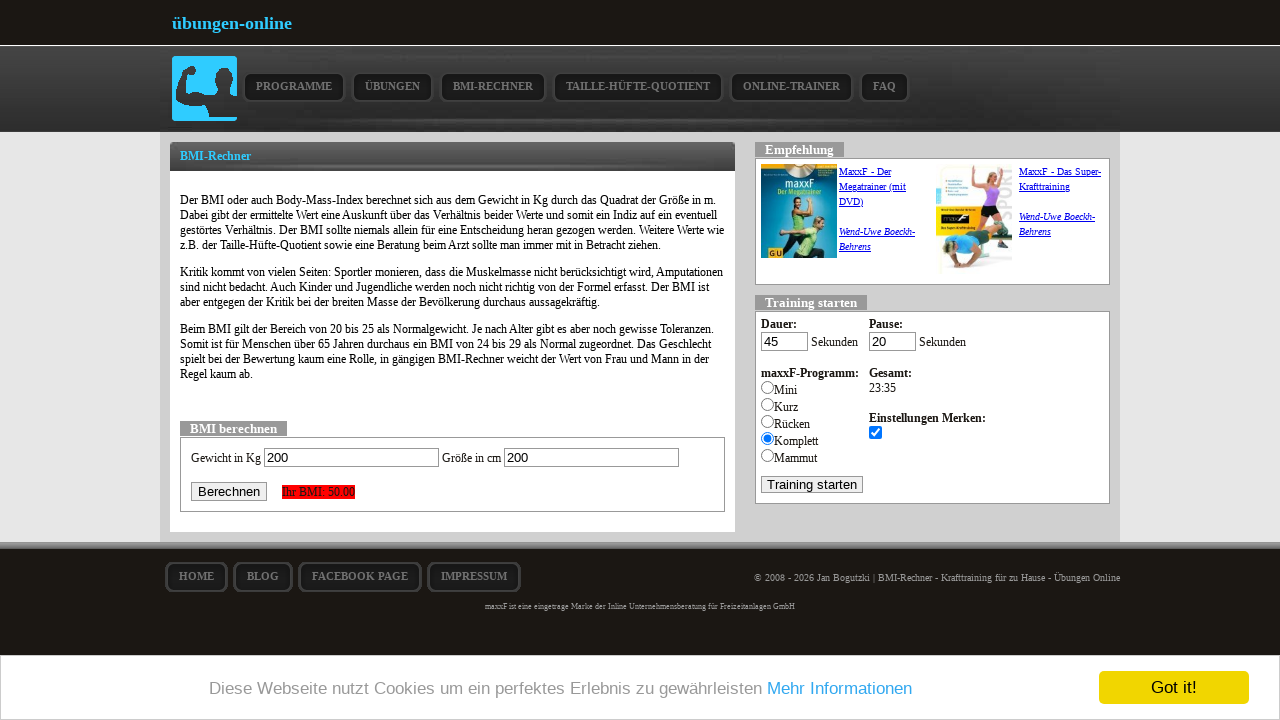